Navigates to the DemoBlaze e-commerce demo site and verifies that product listings are displayed on the homepage.

Starting URL: https://www.demoblaze.com/

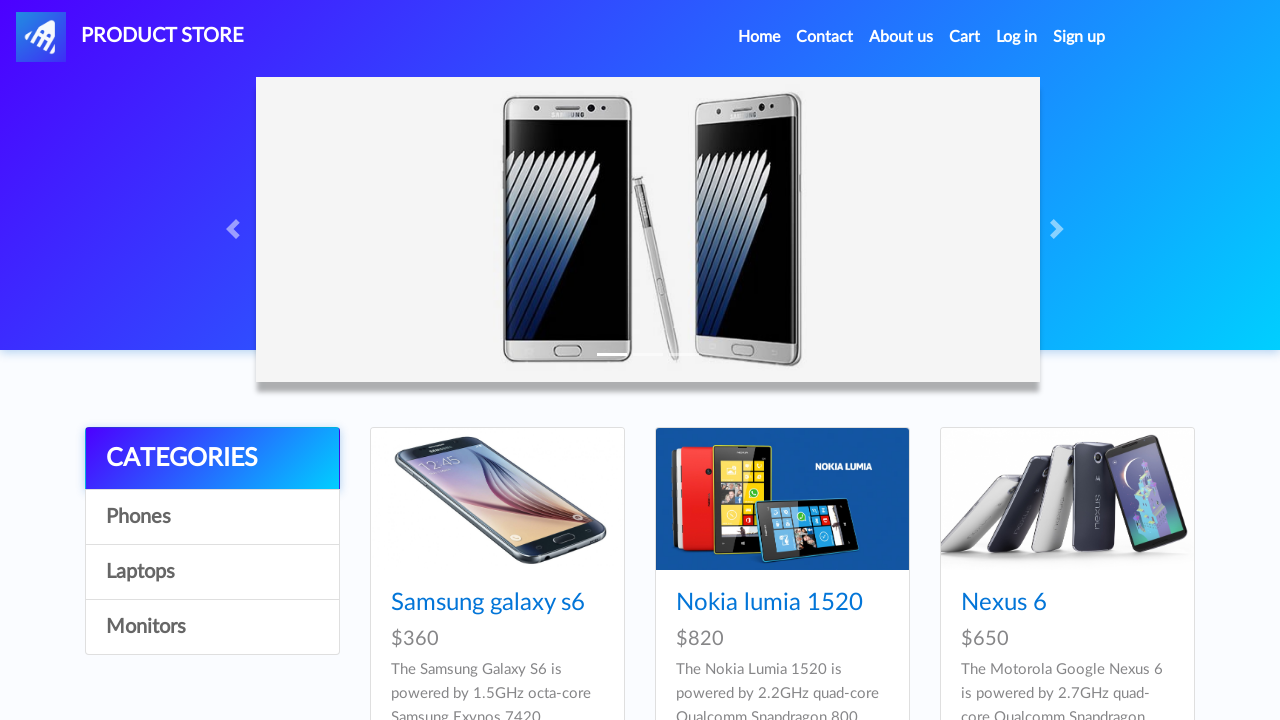

Waited for product listings to load on homepage
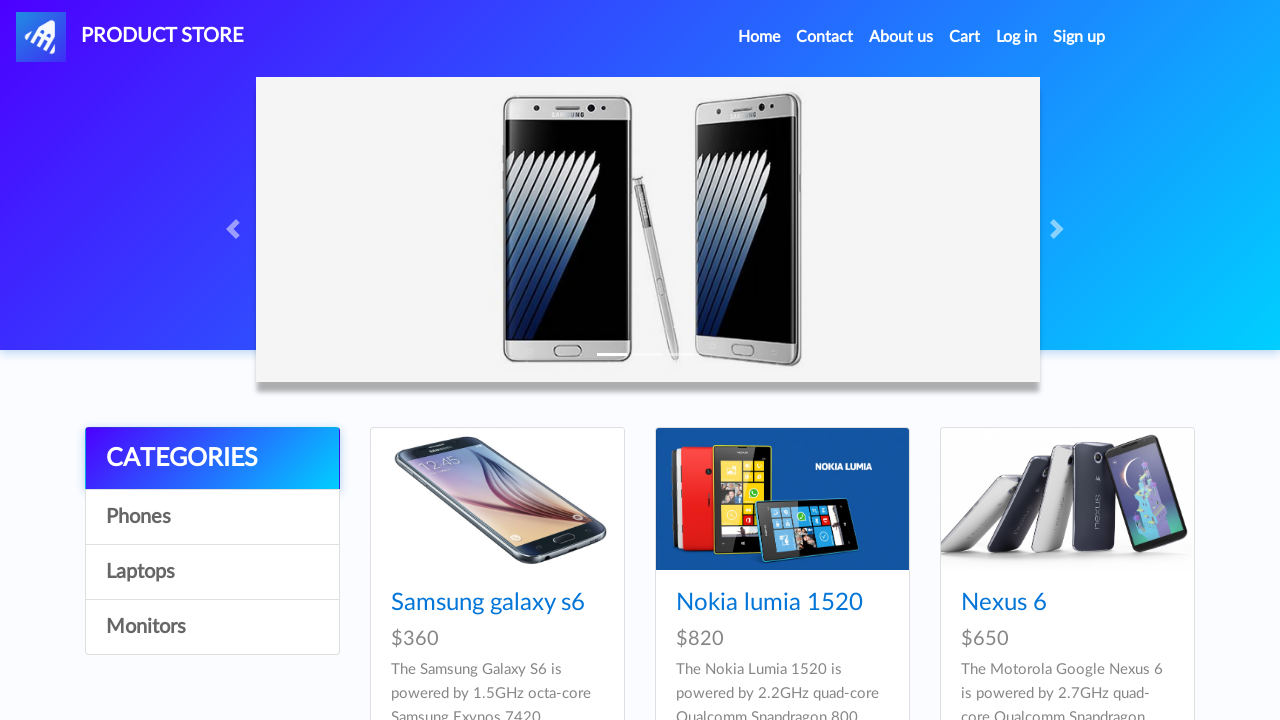

Located product links on the page
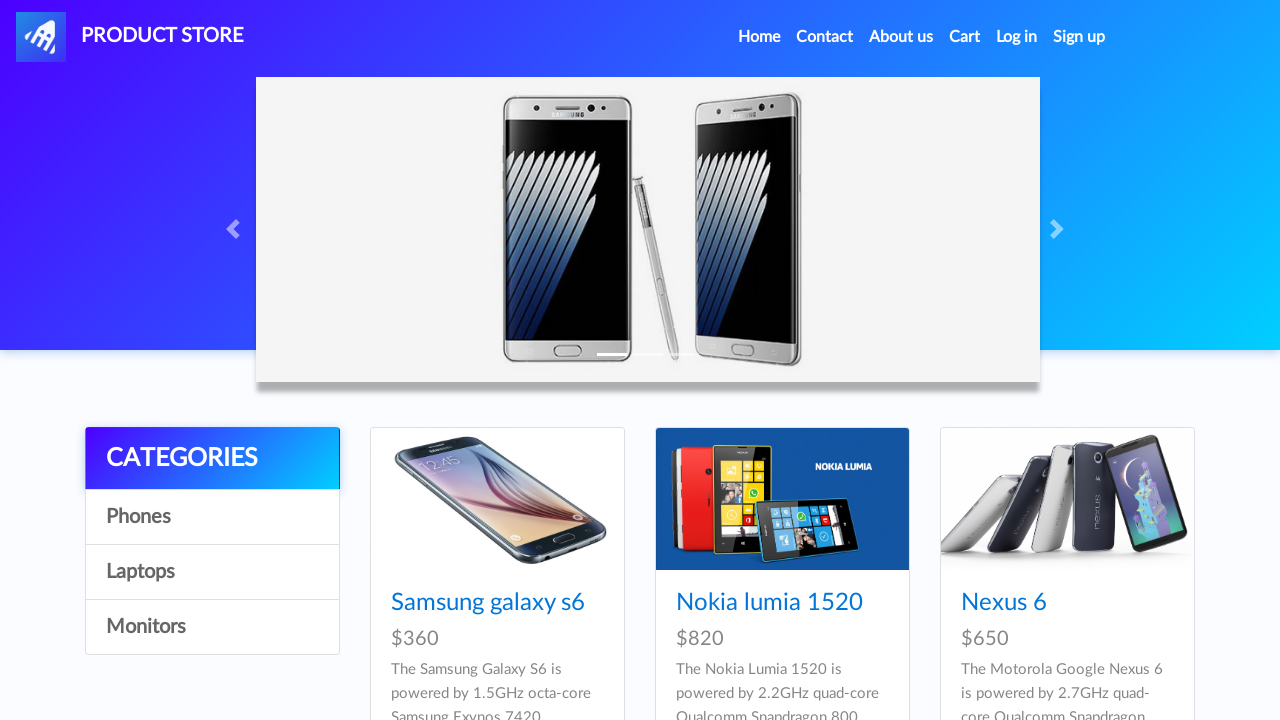

Verified that product listings are displayed on the homepage
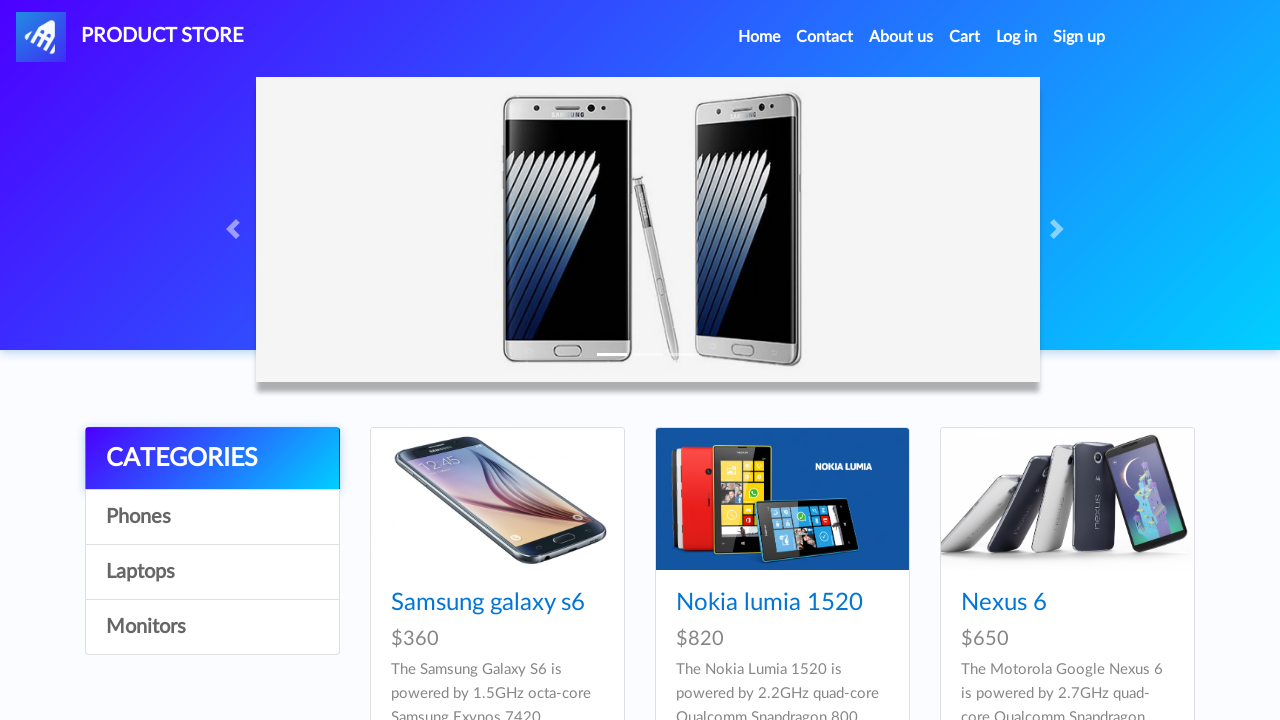

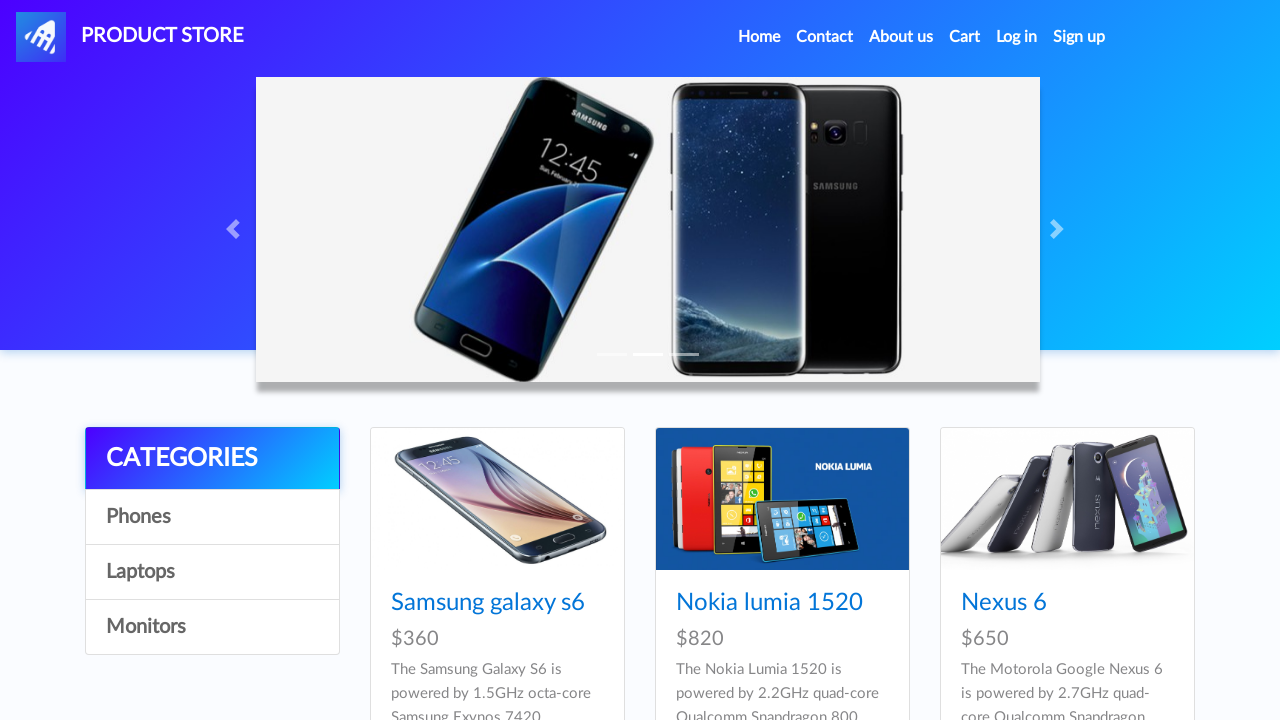